Tests check all and uncheck all button functionality on a checkbox page

Starting URL: https://moatazeldebsy.github.io/test-automation-practices/#/checkboxes

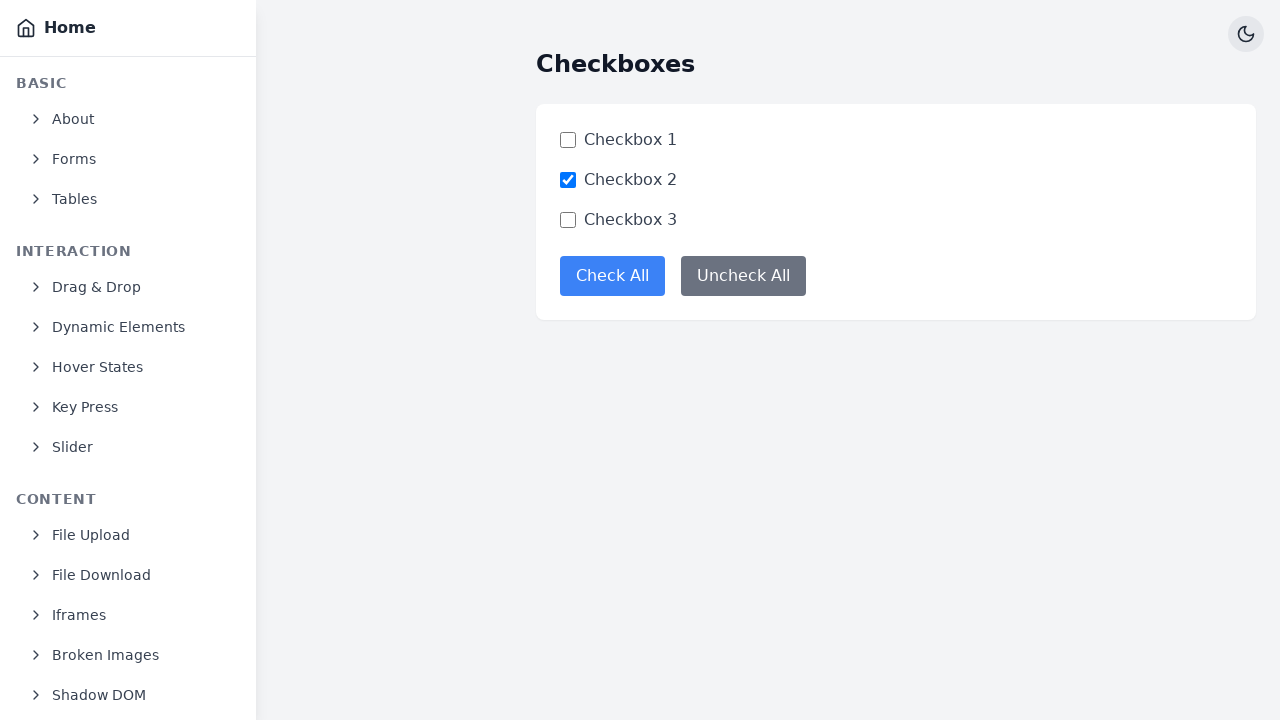

Waited for page to load with networkidle state
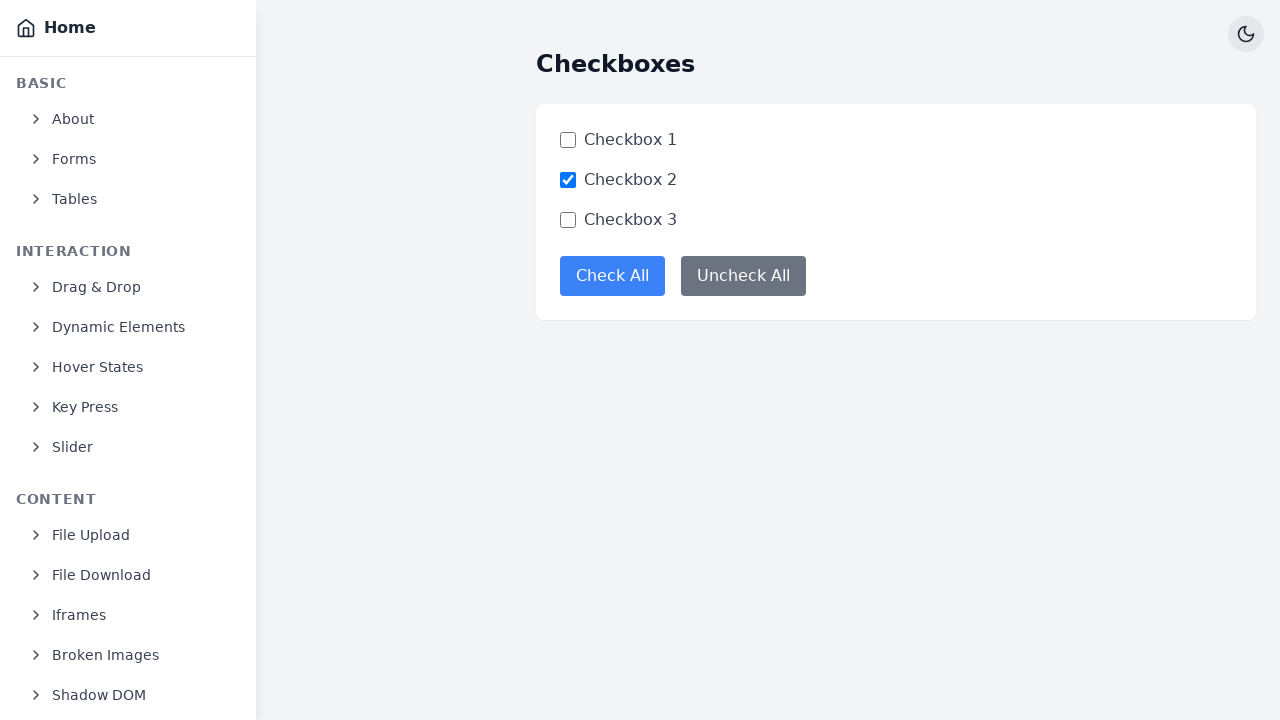

Clicked Check All button at (612, 276) on button[data-test='check-all-button']
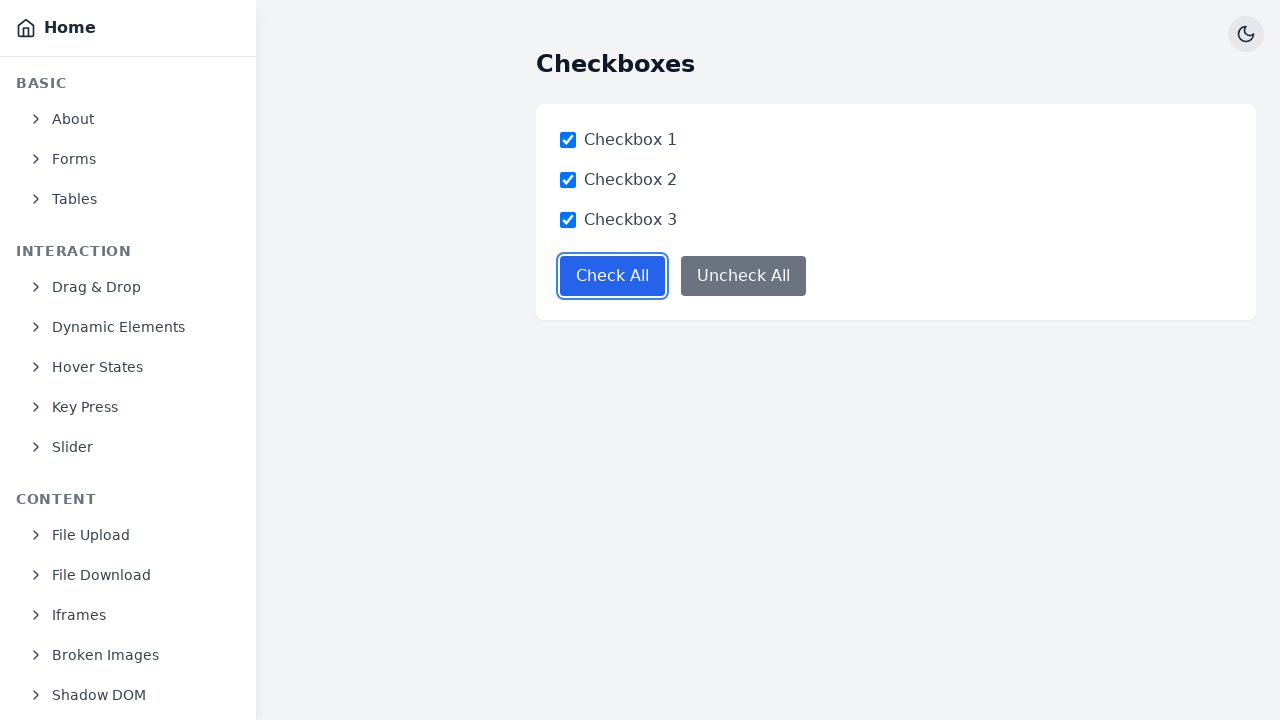

Clicked Uncheck All button at (744, 276) on button[data-test='uncheck-all-button']
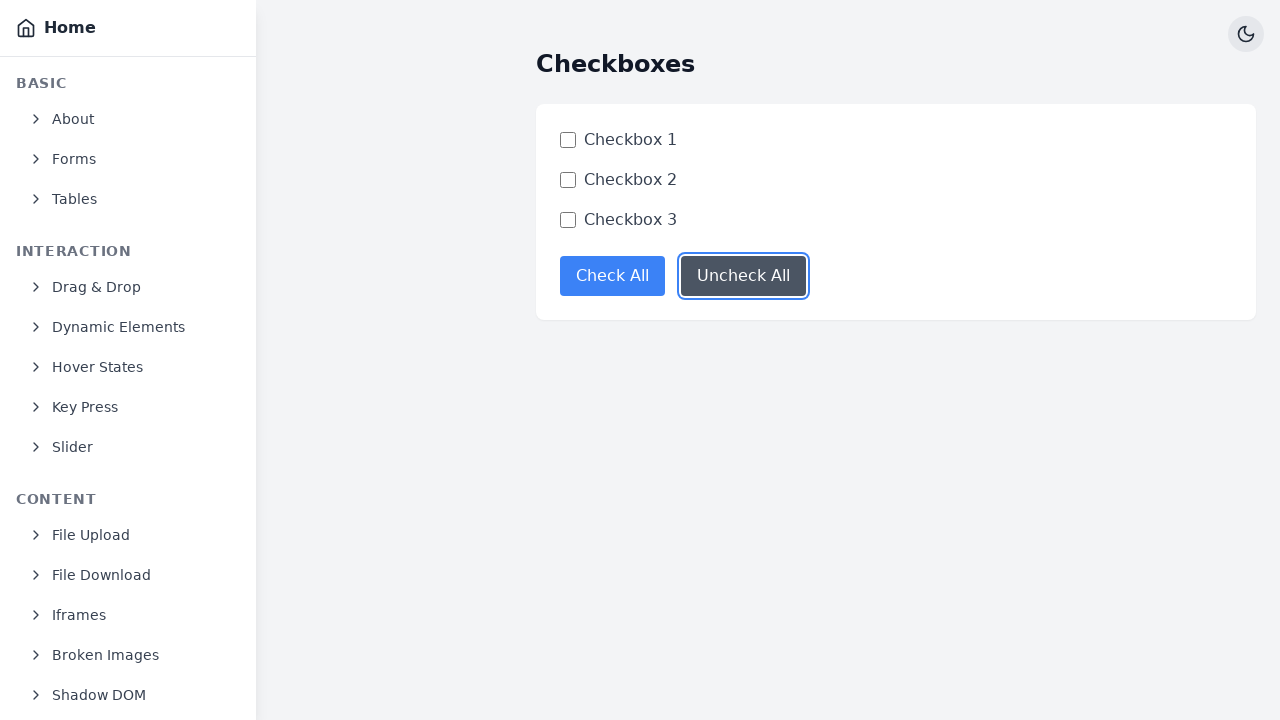

Verified checkbox1 is unchecked
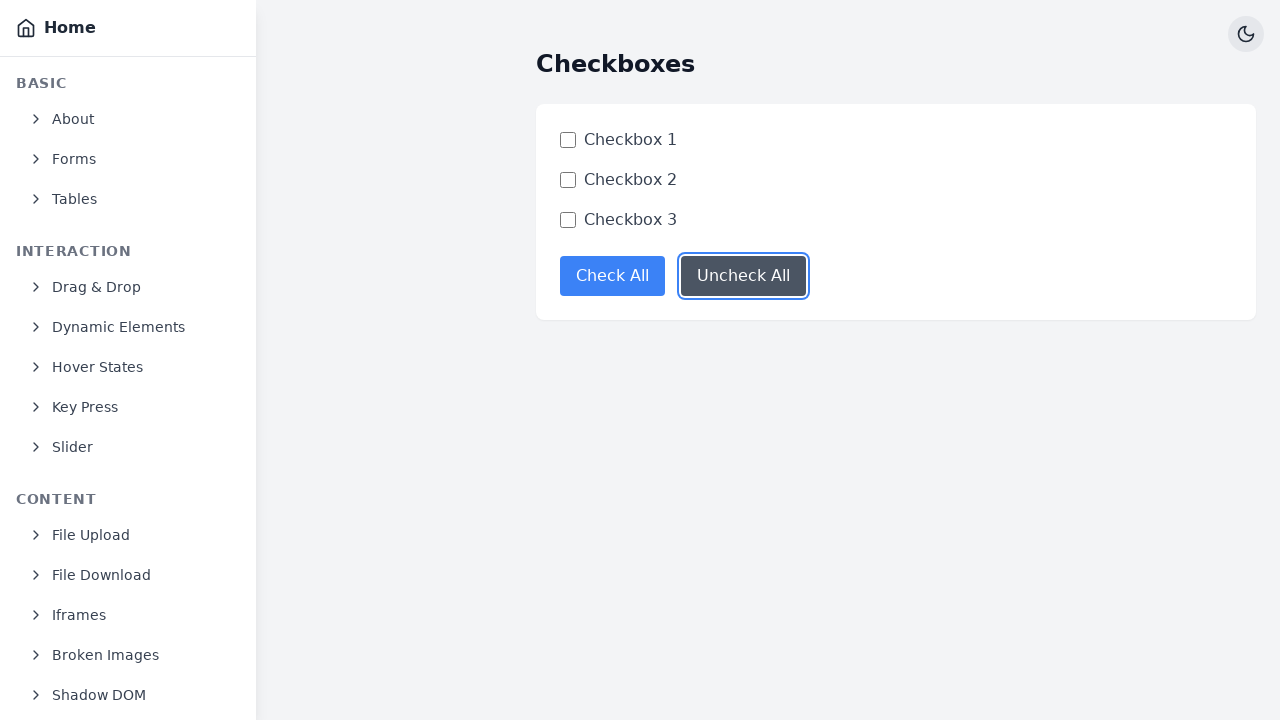

Verified checkbox2 is unchecked
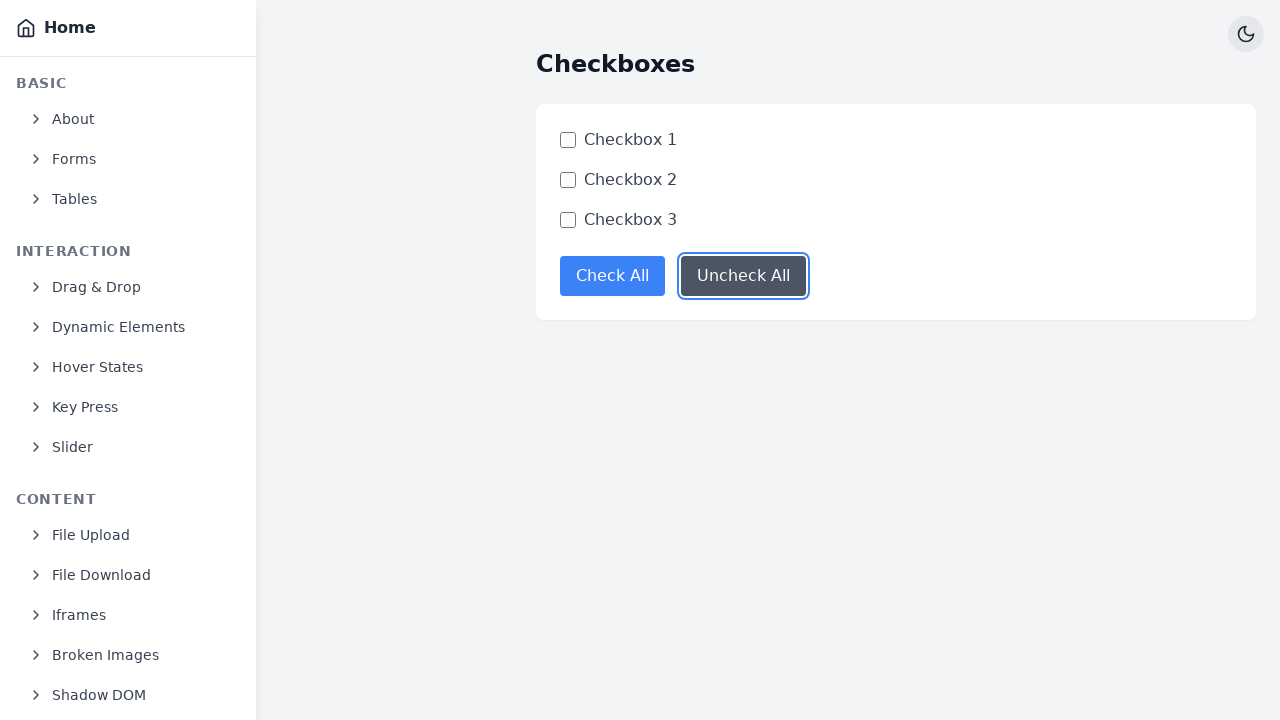

Verified checkbox3 is unchecked
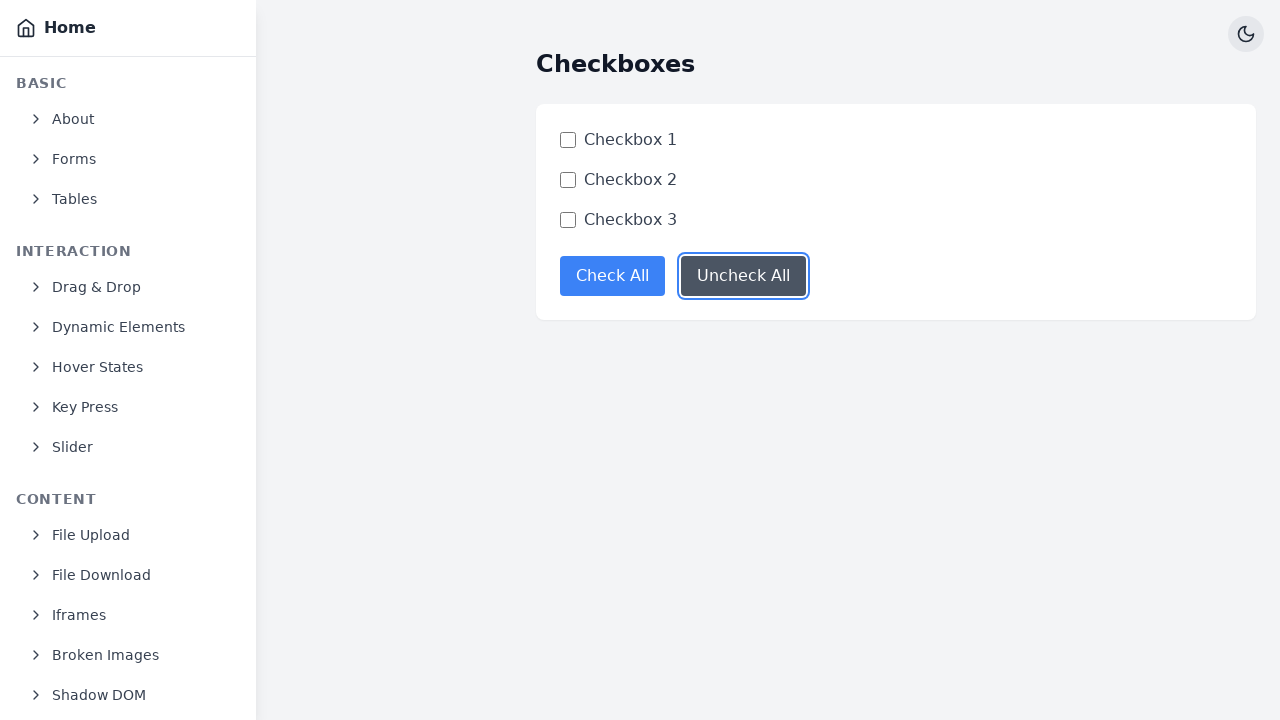

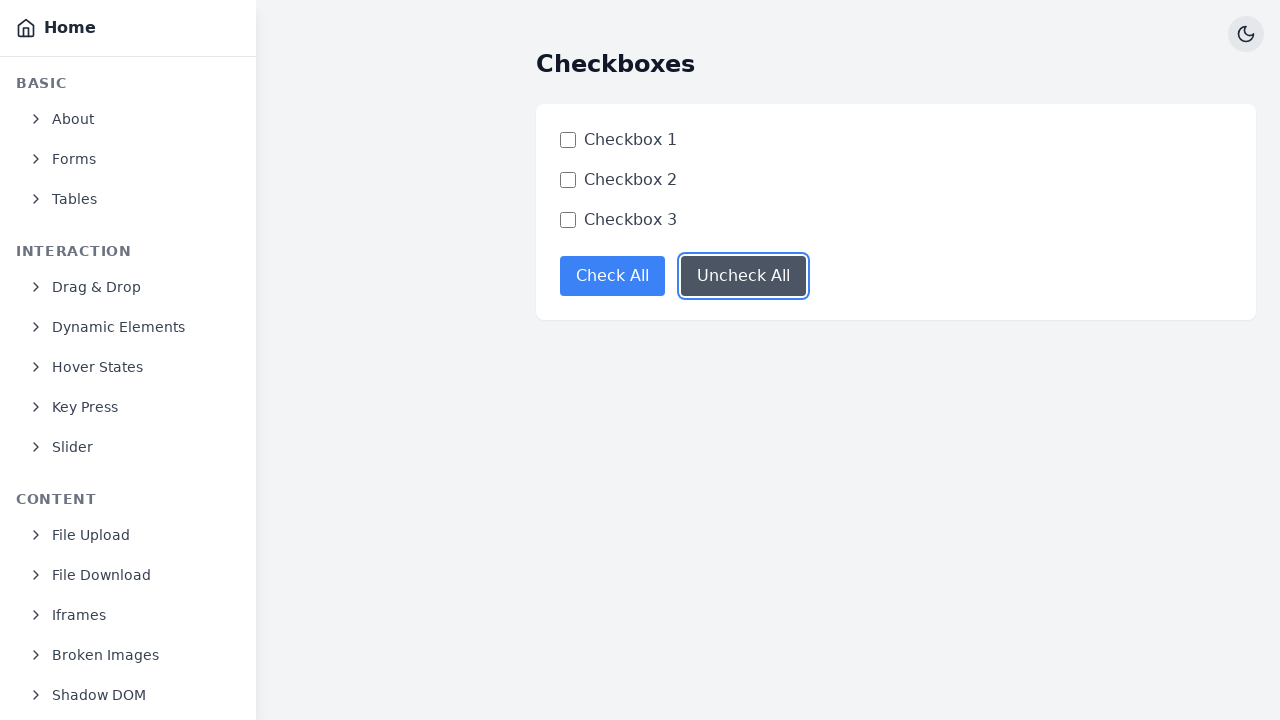